Tests DuckDuckGo search with a parameterized phrase by entering the search term and clicking the search button

Starting URL: https://www.duckduckgo.com

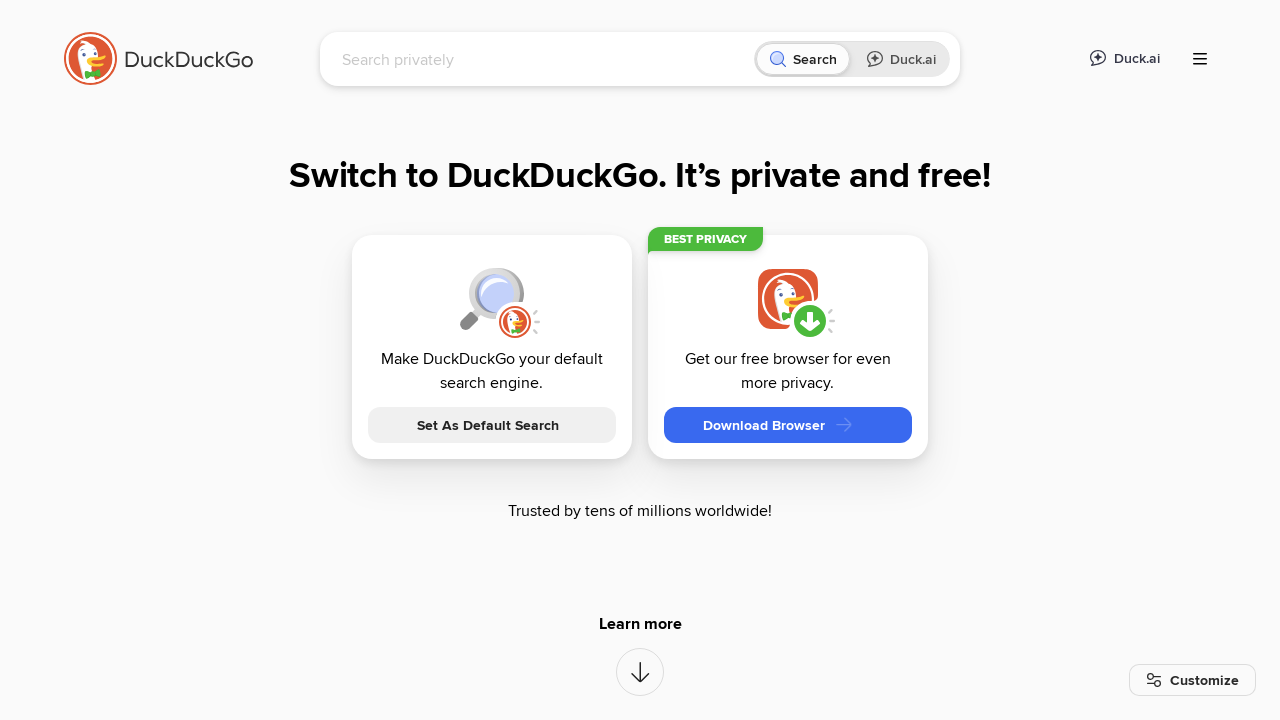

Filled search box with 'panda' on #searchbox_input
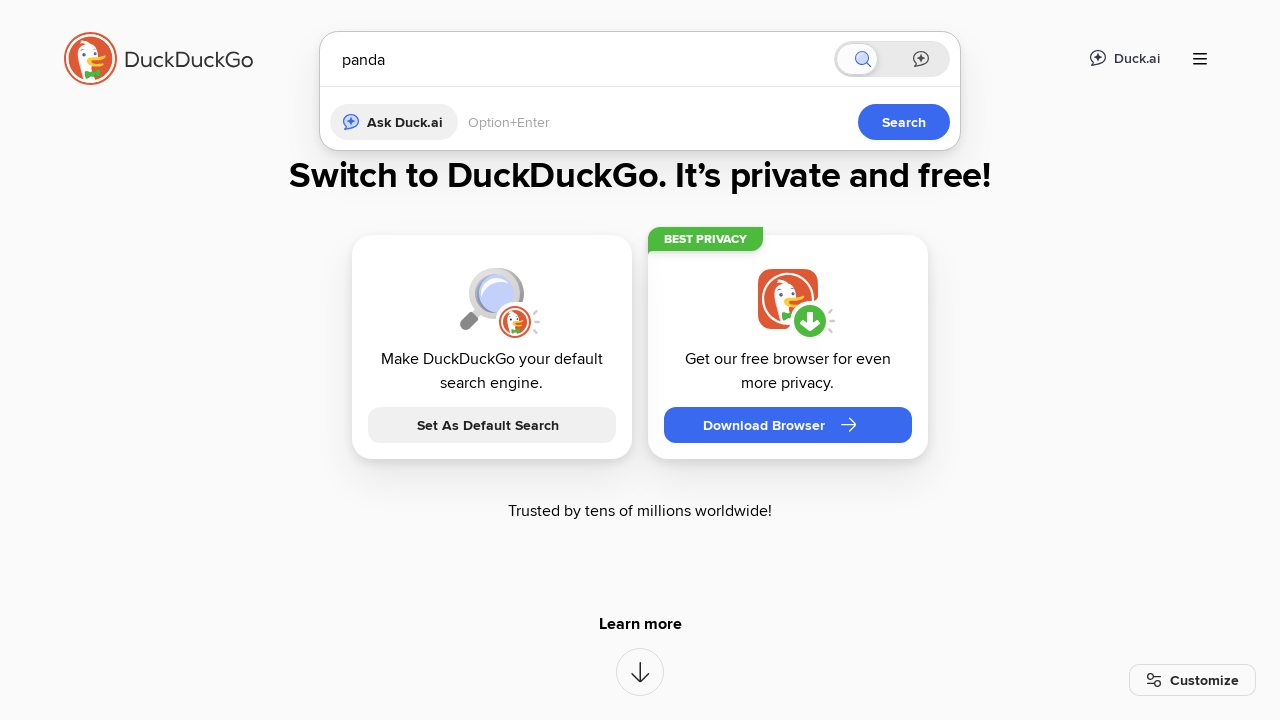

Clicked search button at (881, 59) on button[aria-label='Search']
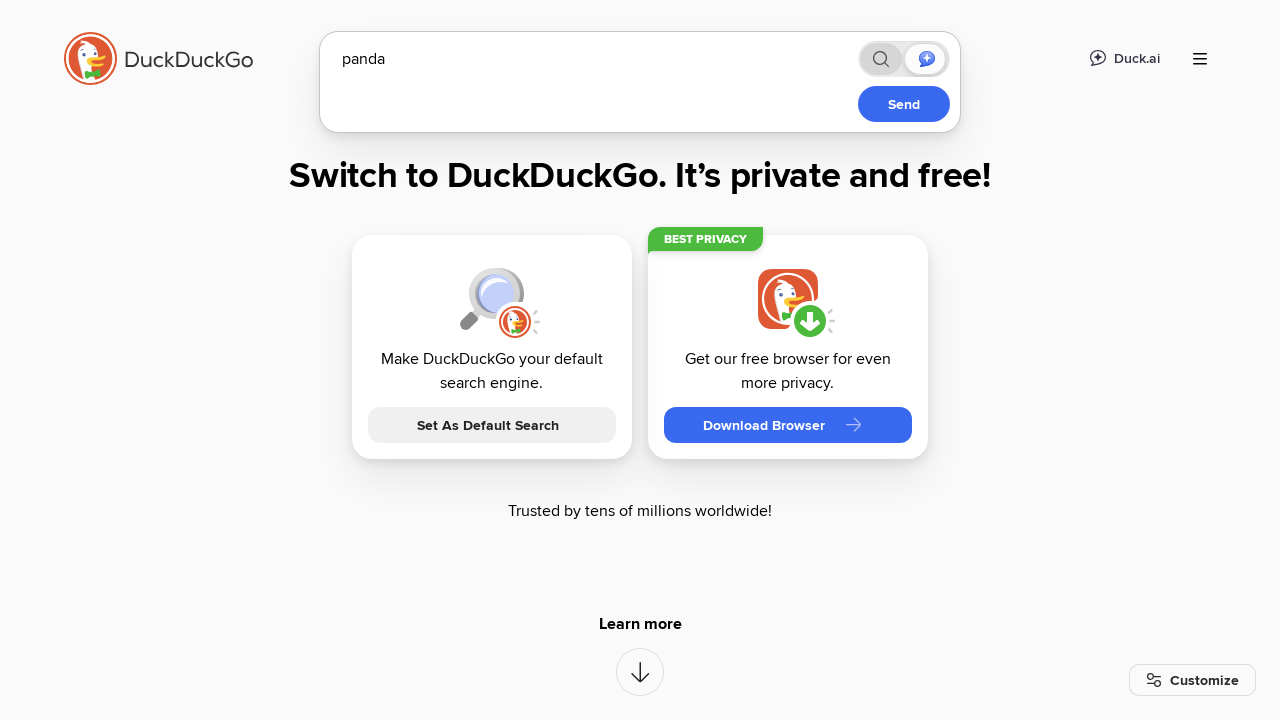

Waited for search results to load (networkidle)
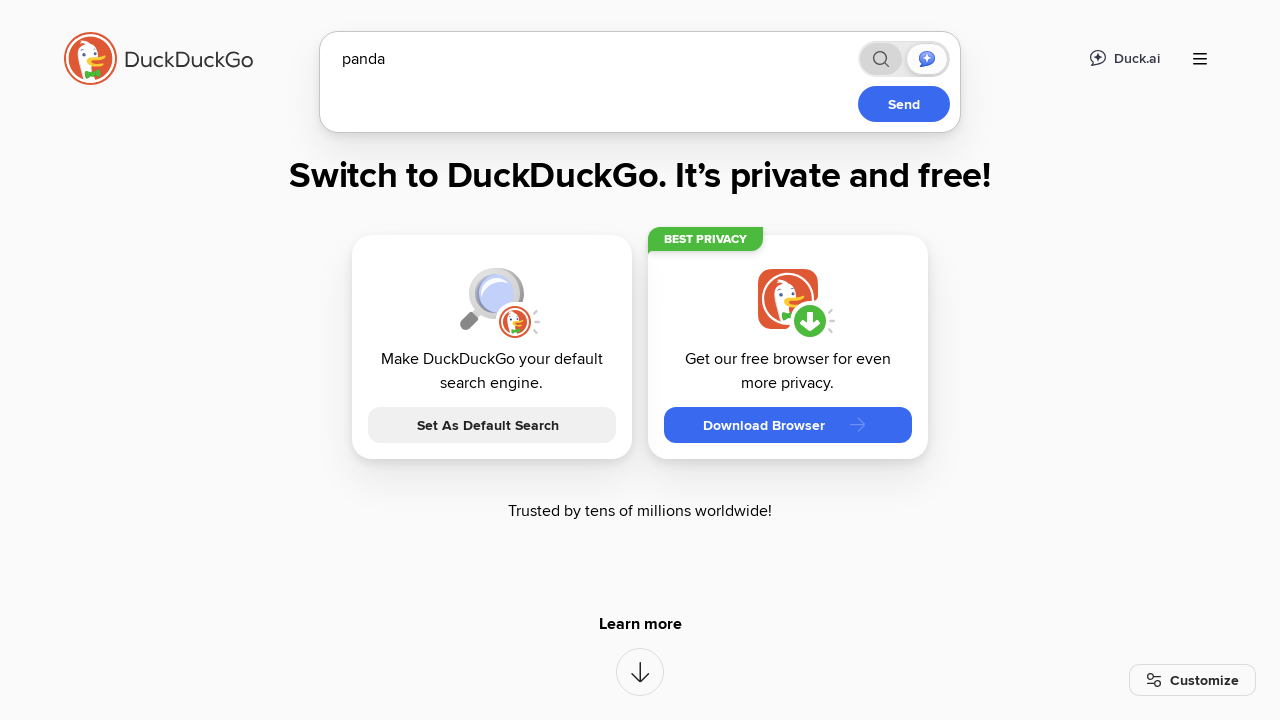

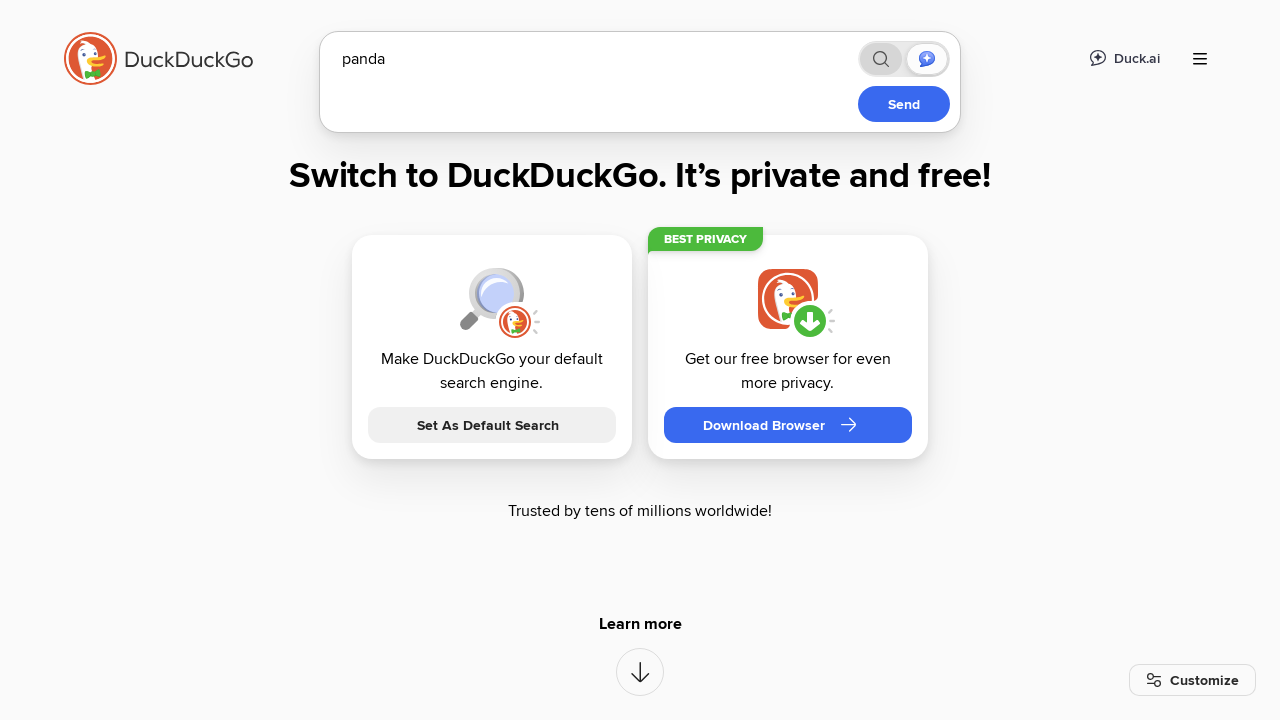